Navigates to Playwright documentation site, clicks on "Get started" link, then clicks on "How to install Playwright" link to navigate through documentation pages.

Starting URL: https://playwright.dev/

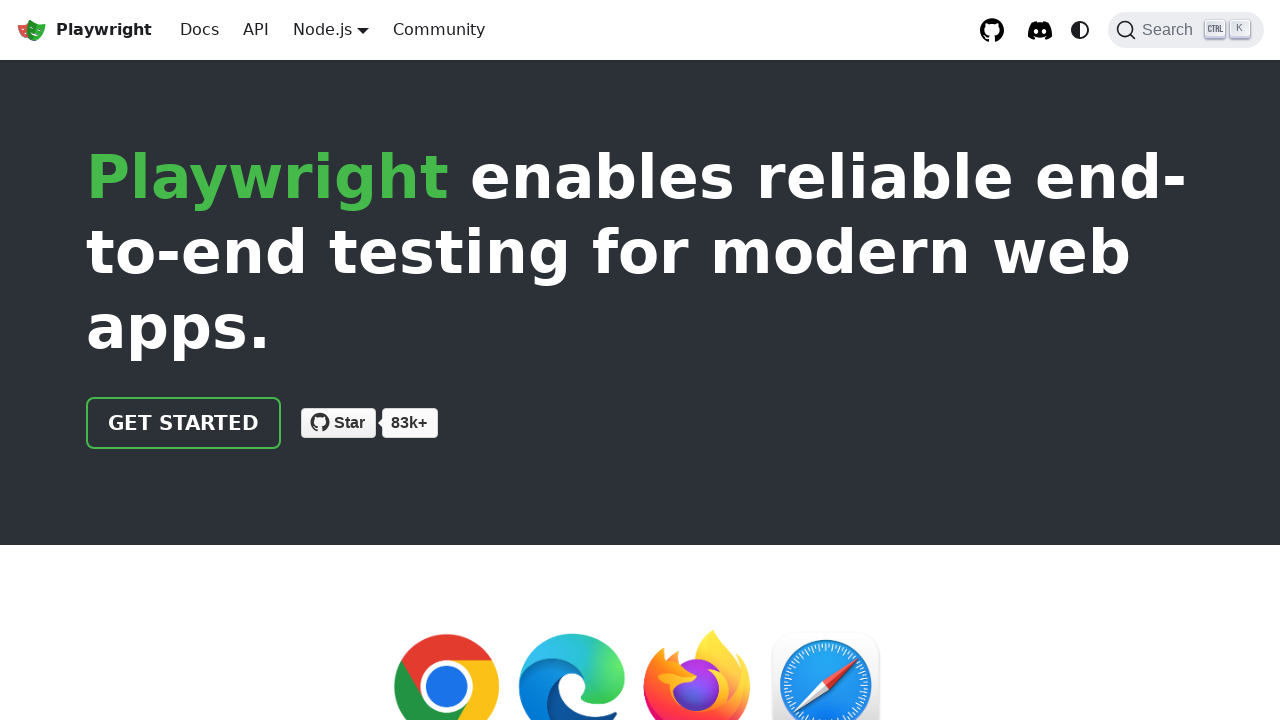

Clicked 'Get started' link on Playwright documentation site at (184, 423) on internal:role=link[name="Get started"i]
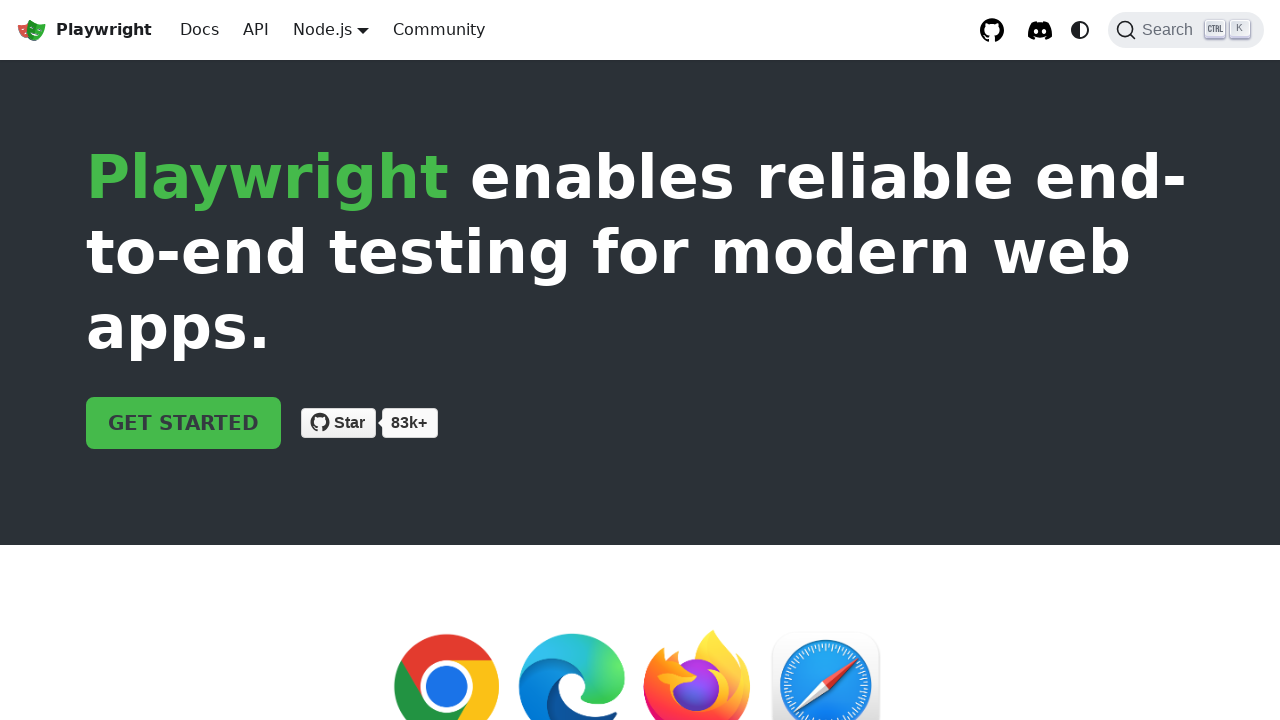

Clicked 'How to install Playwright' link to navigate to installation guide at (446, 450) on internal:role=link[name="How to install Playwright"i]
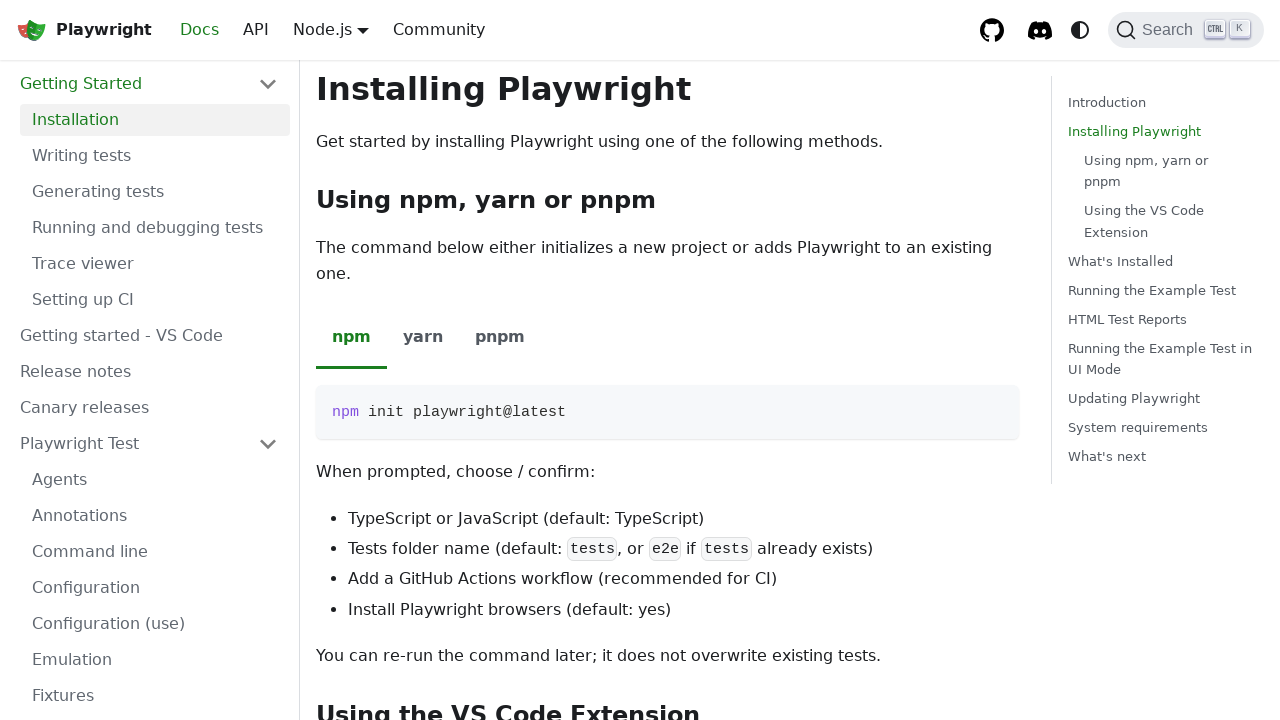

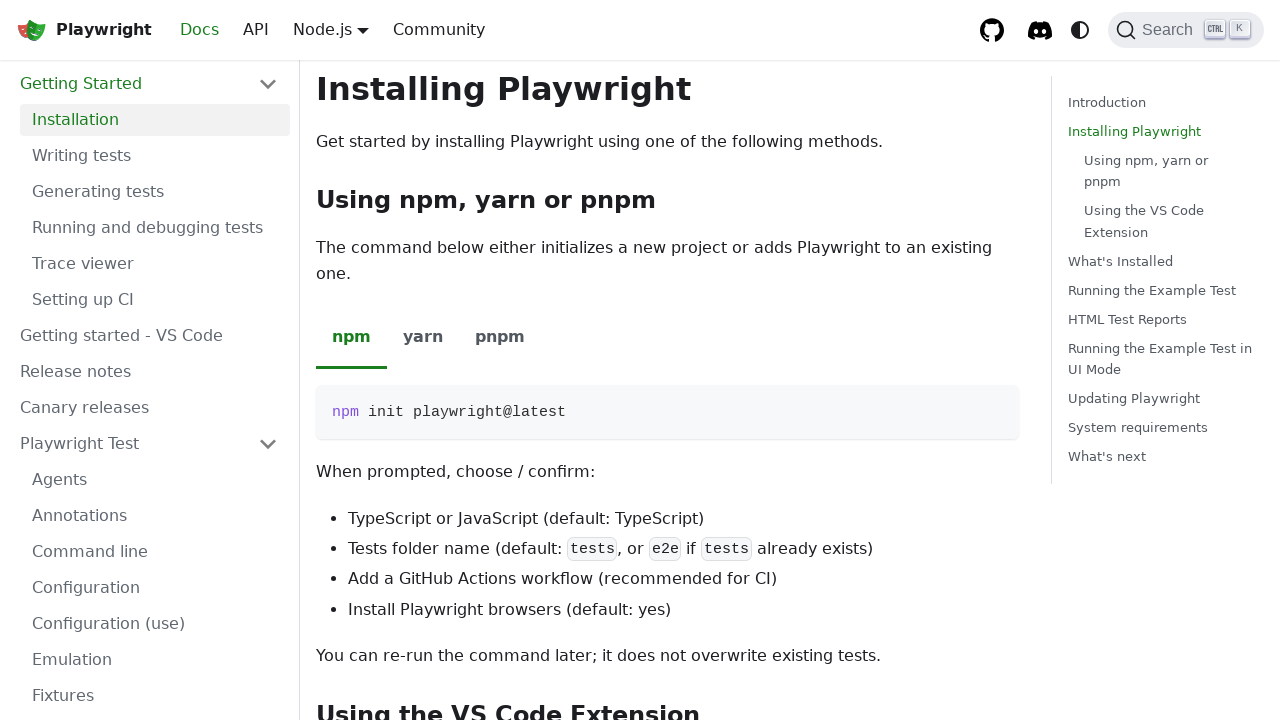